Tests handling of new browser windows by clicking a button that opens a new window, then verifying the URL of the new window.

Starting URL: https://demoqa.com/browser-windows

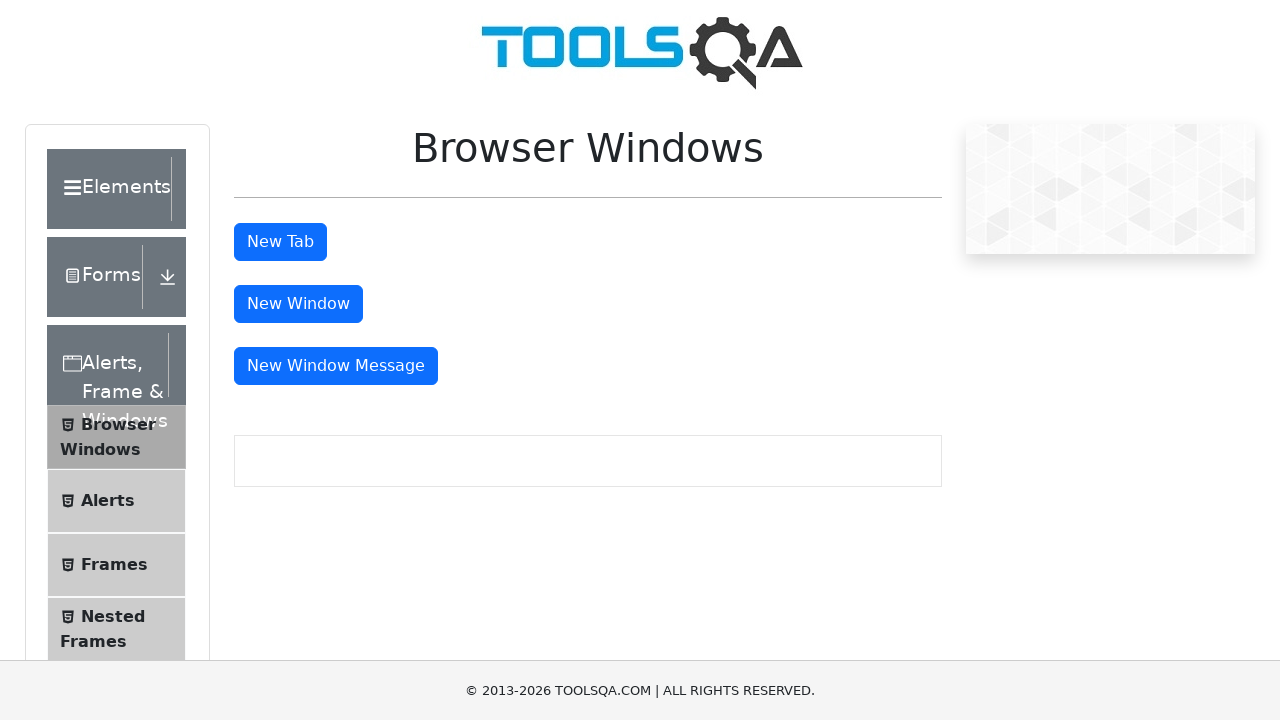

Clicked button to open new window at (298, 304) on #windowButton
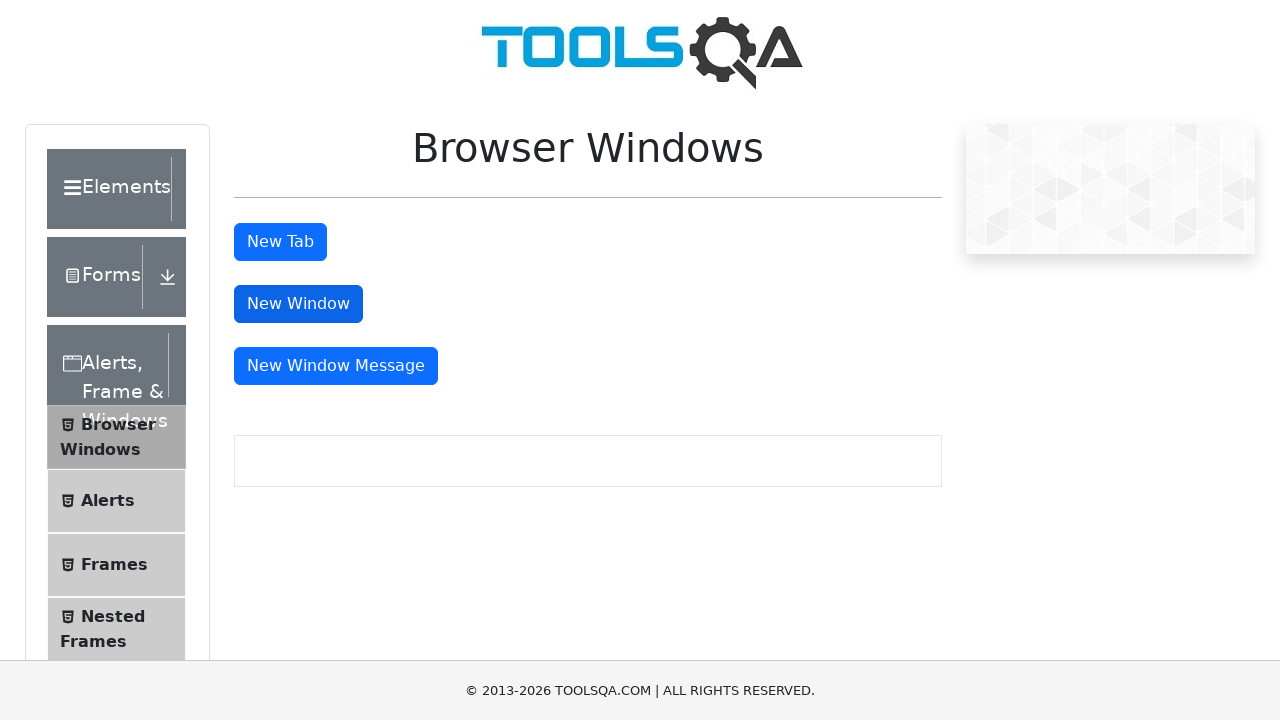

Captured new window/page object
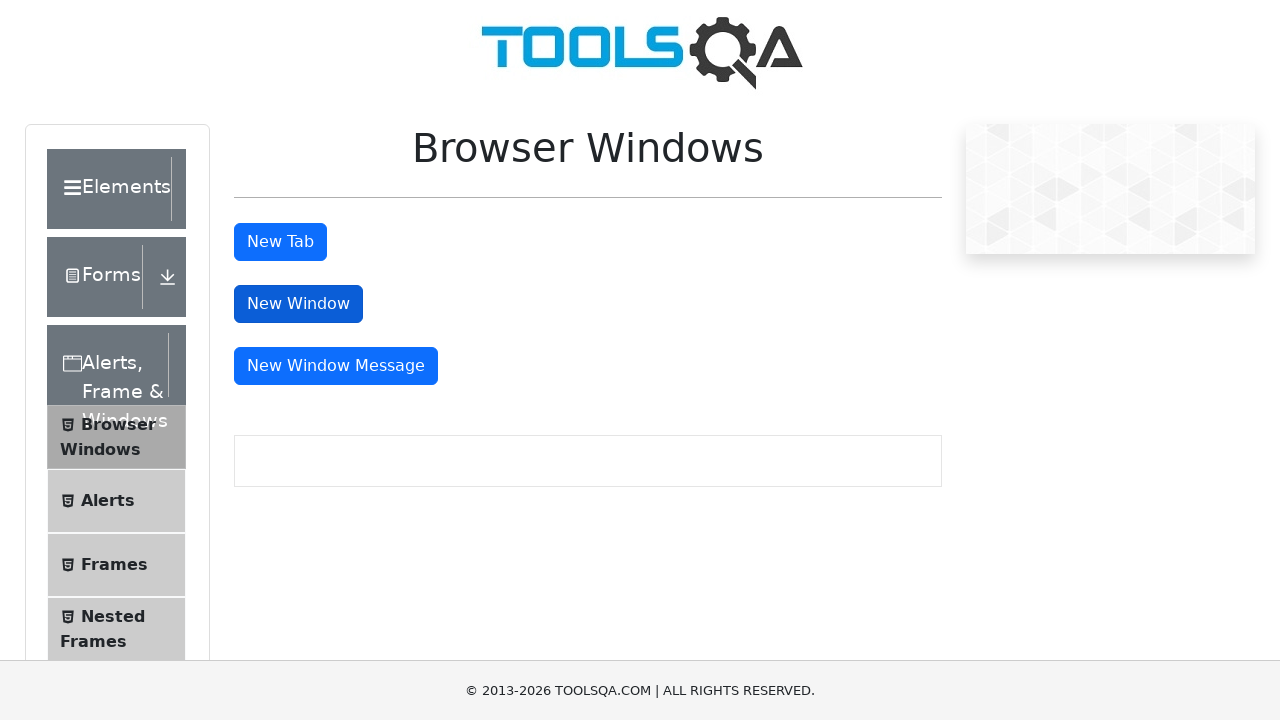

New window loaded successfully
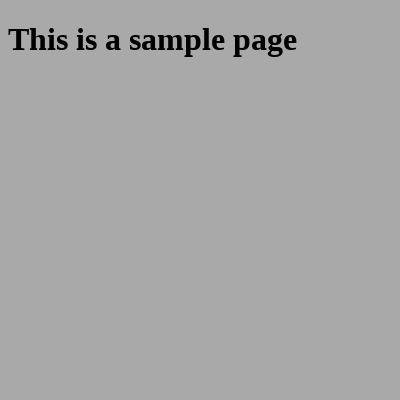

Verified new window URL is https://demoqa.com/sample
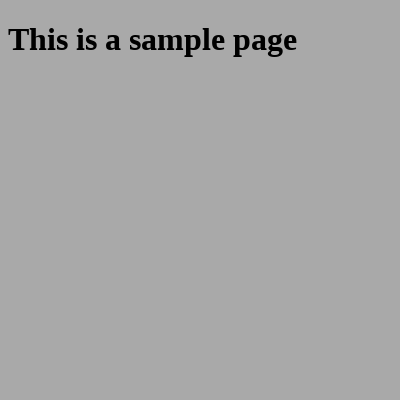

Closed new window
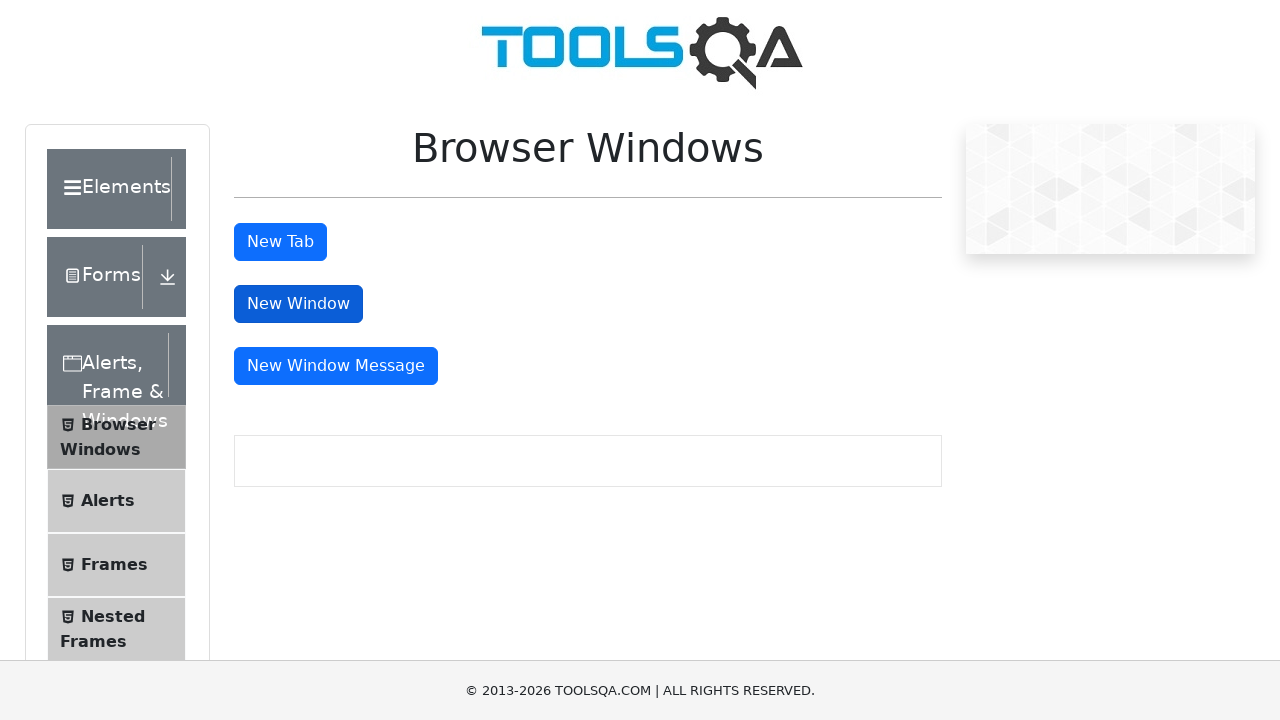

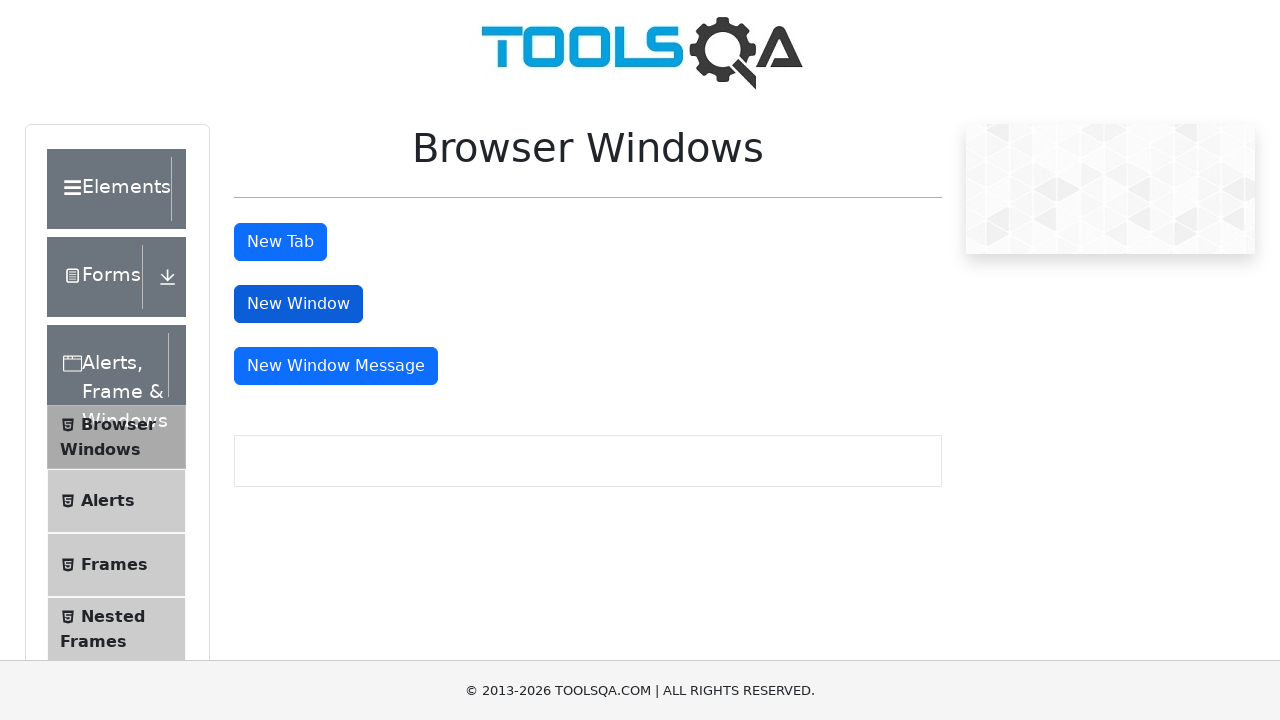